Tests that the Due column in table 1 can be sorted in ascending order by clicking the column header and verifying the values are properly sorted

Starting URL: http://the-internet.herokuapp.com/tables

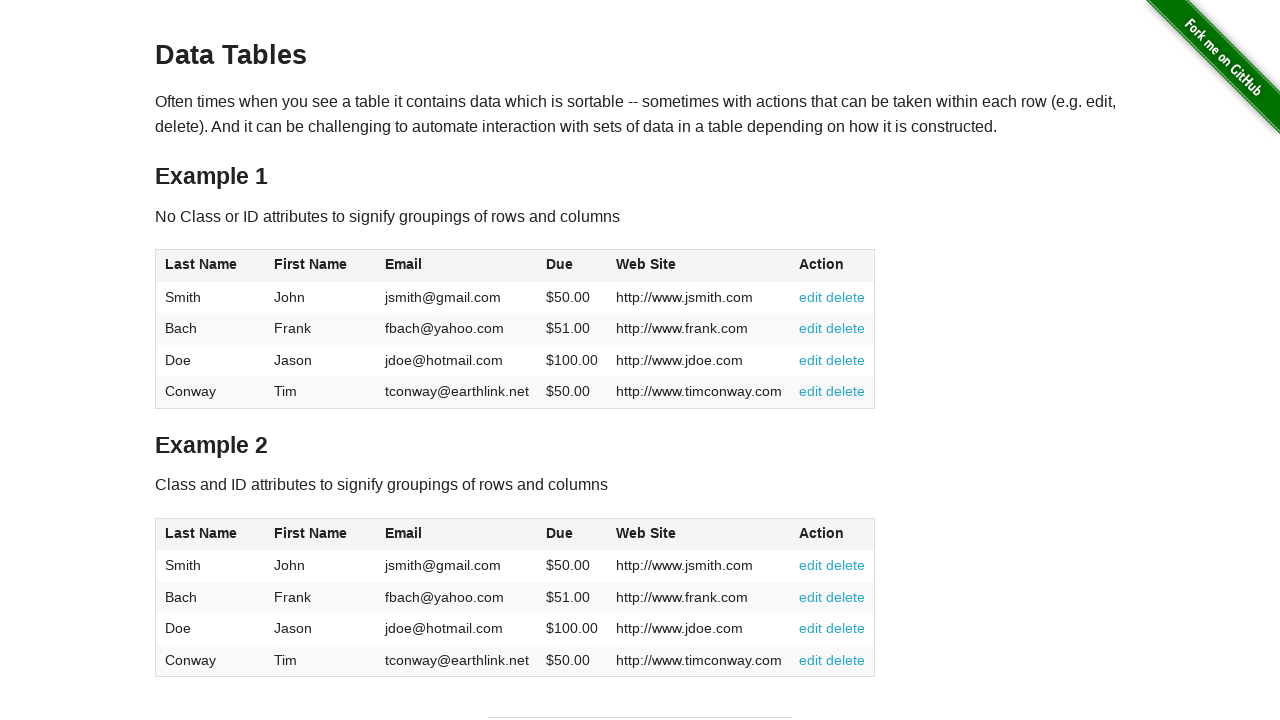

Clicked Due column header in table 1 to sort ascending at (572, 266) on #table1 thead tr th:nth-of-type(4)
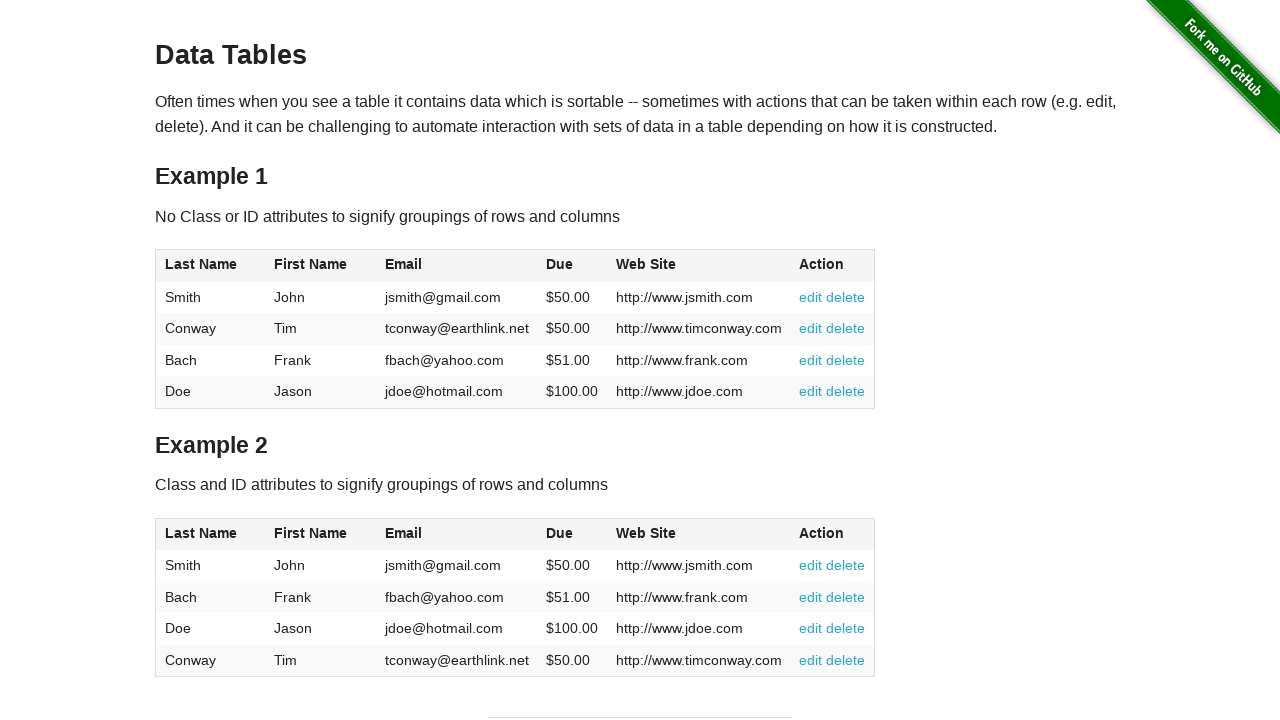

Waited for table 1 Due column cells to load after sorting
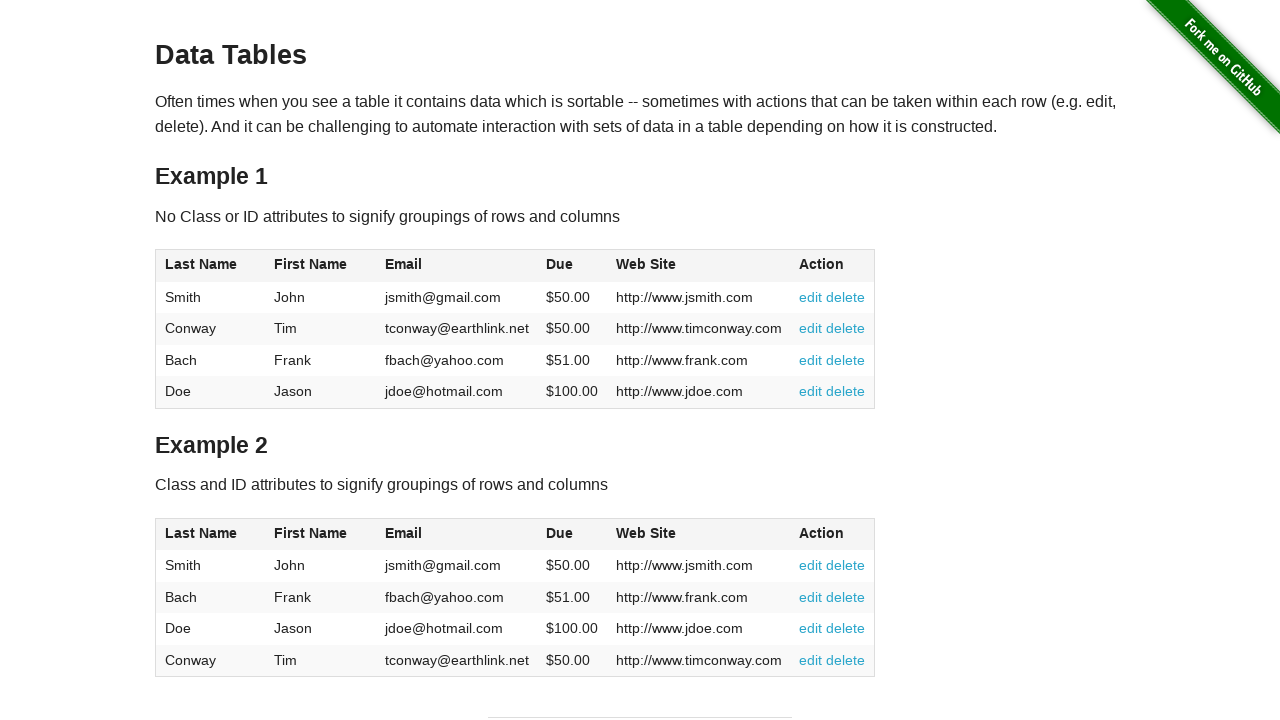

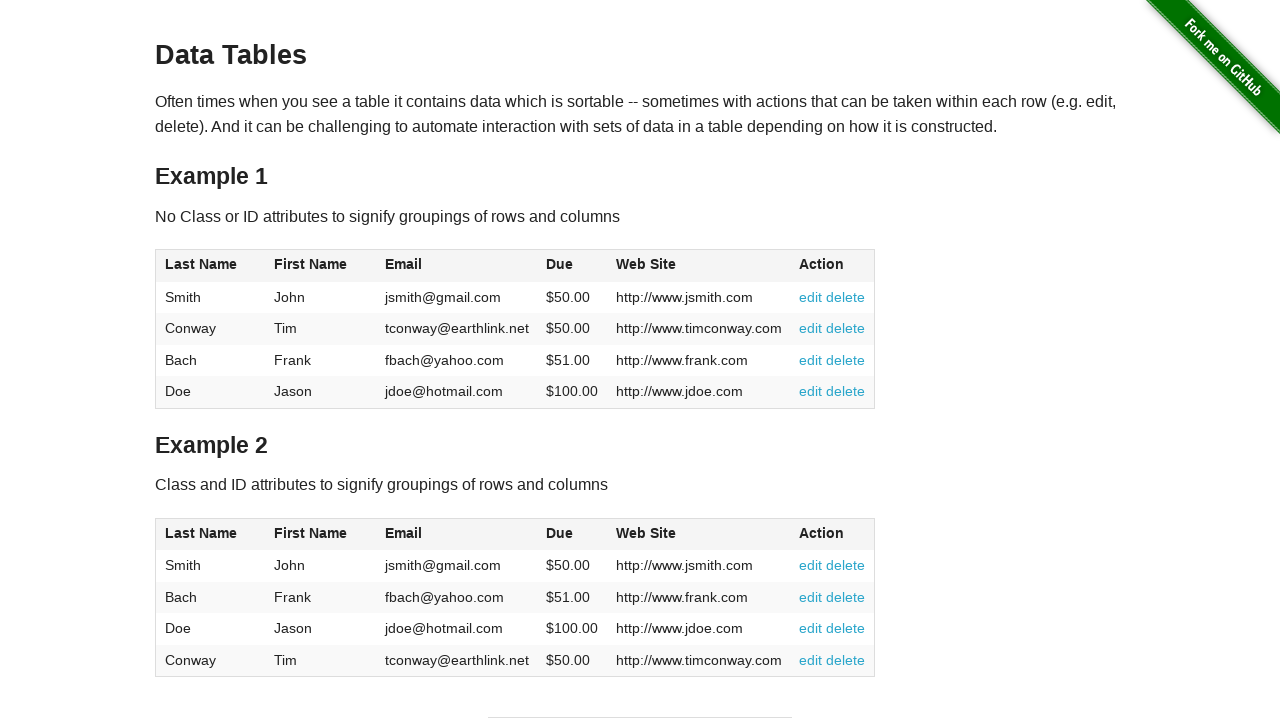